Clicks on the Add/Remove Elements link and verifies the page heading

Starting URL: http://the-internet.herokuapp.com/

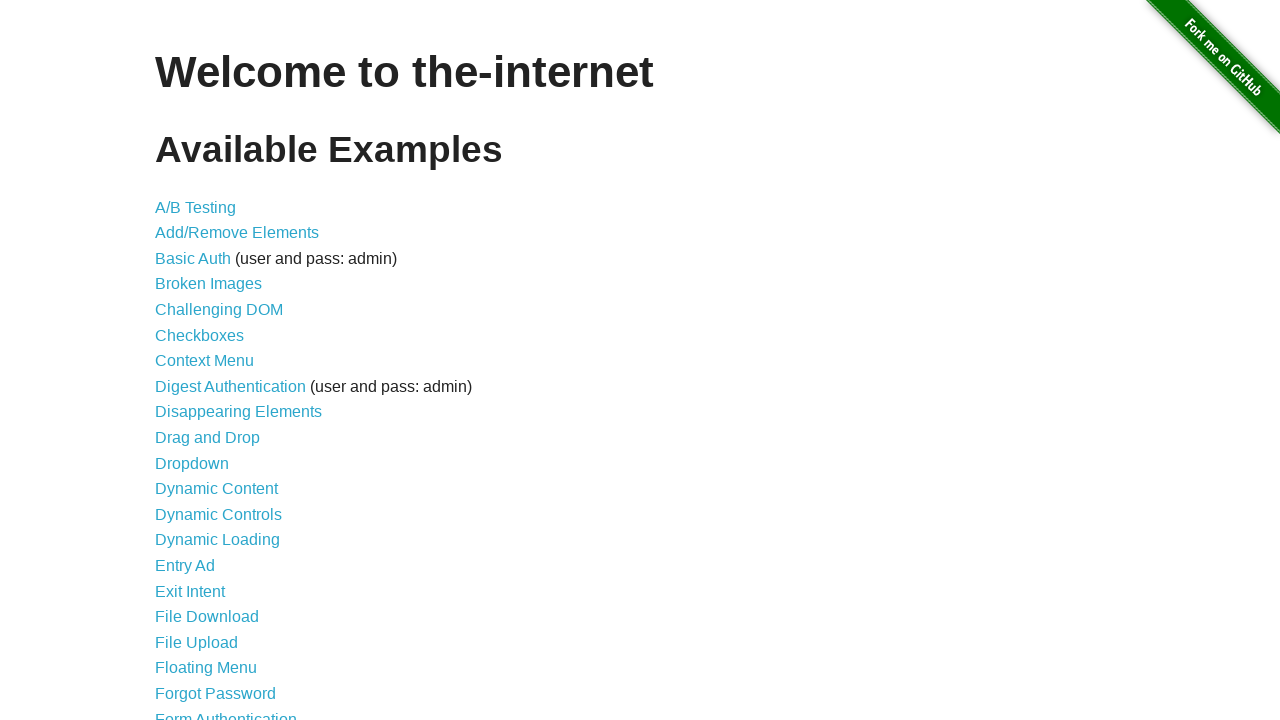

Navigated to the-internet.herokuapp.com homepage
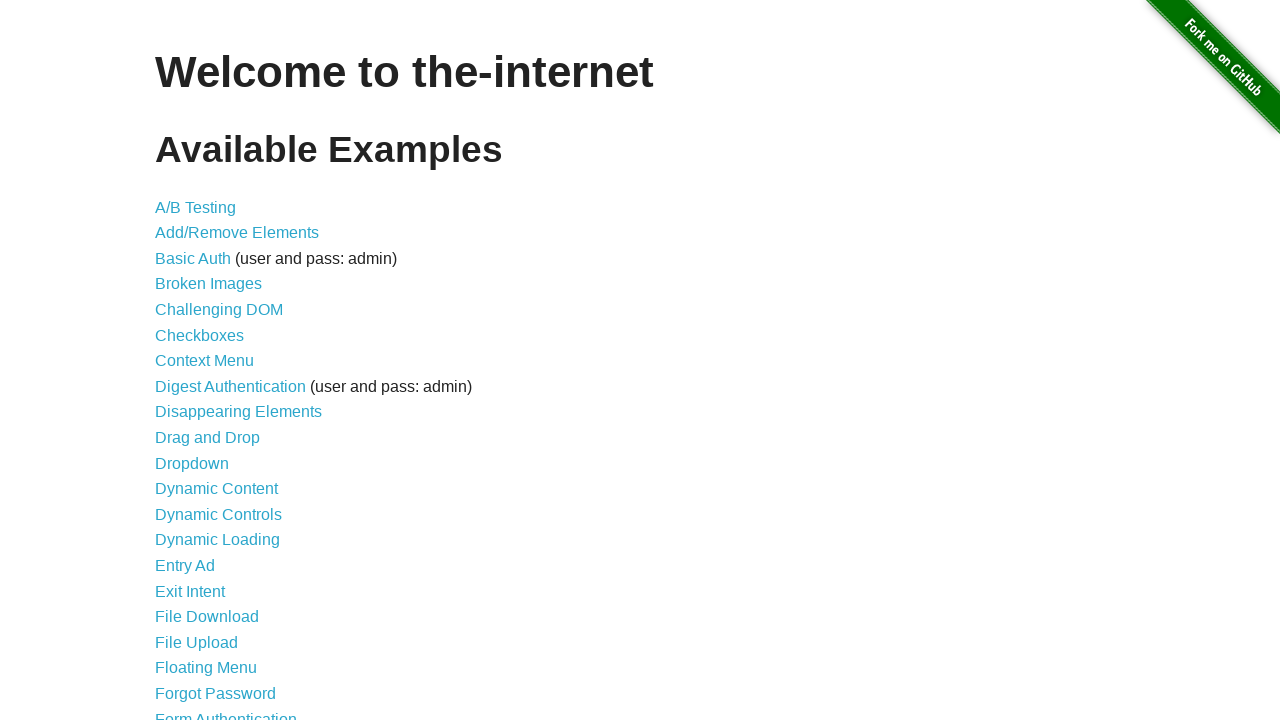

Clicked on Add/Remove Elements link at (237, 233) on xpath=/html/body/div[2]/div/ul/li[2]/a
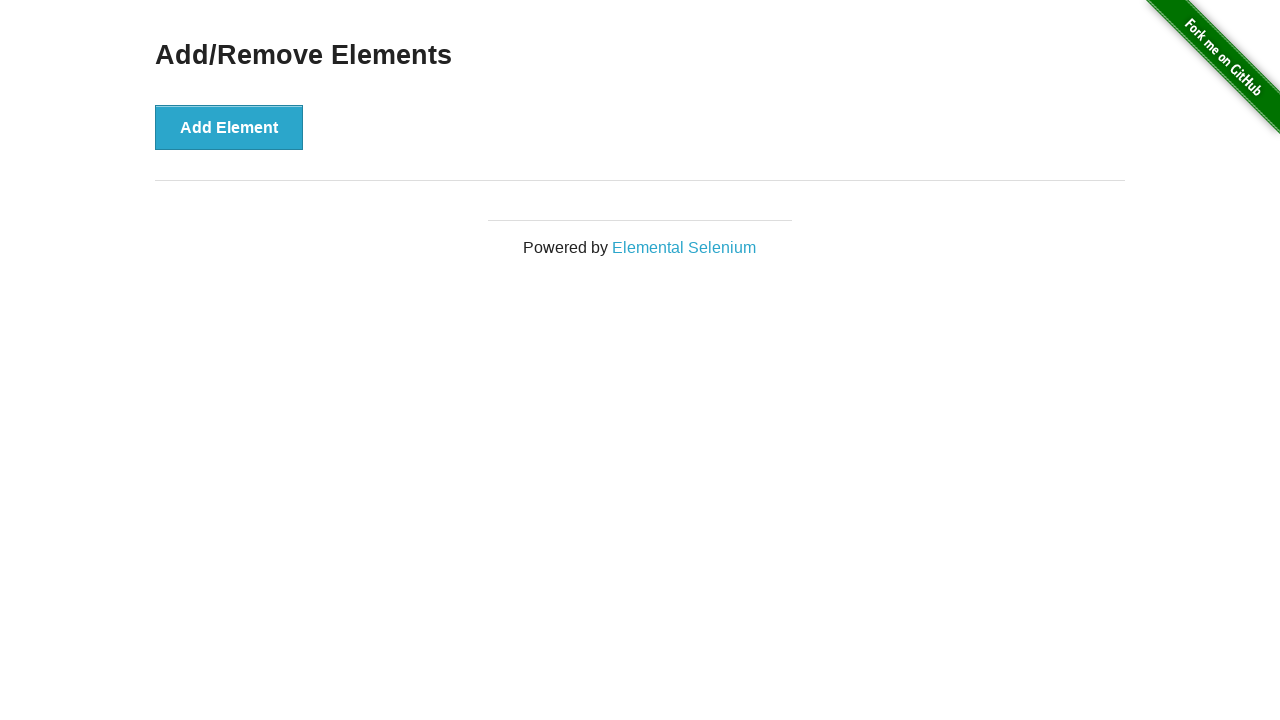

Retrieved page heading text
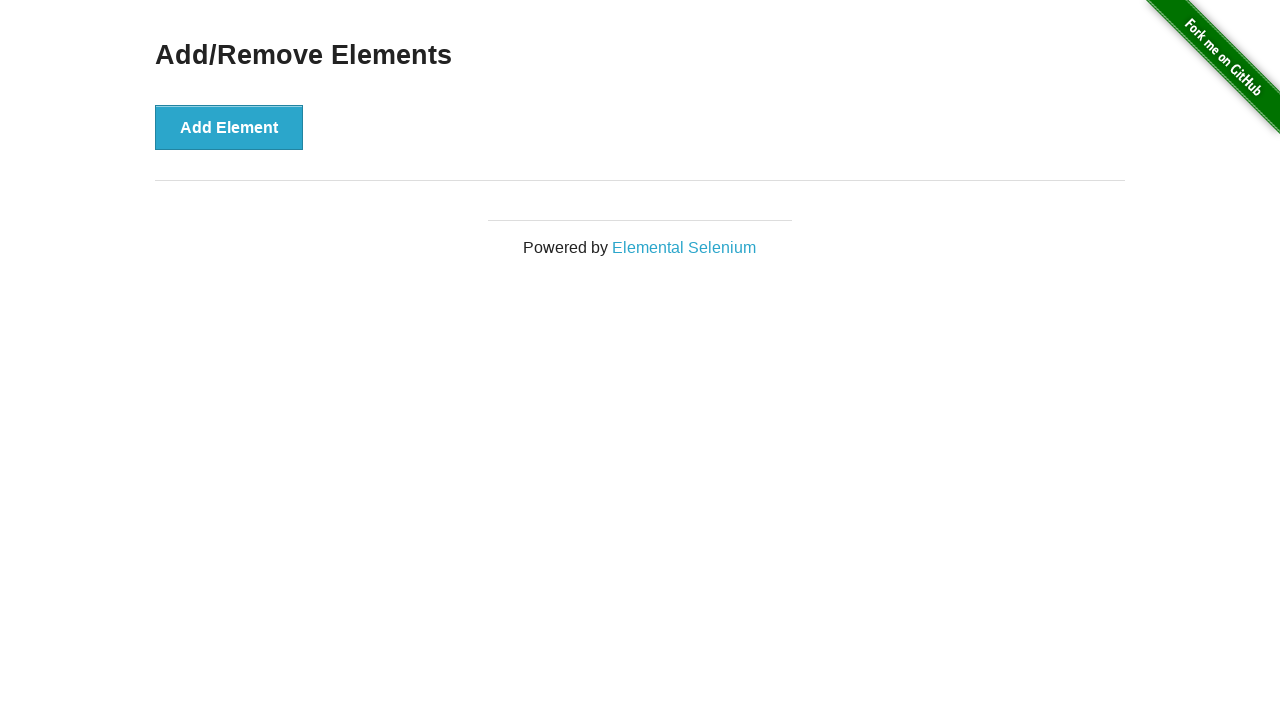

Verified page heading is 'Add/Remove Elements'
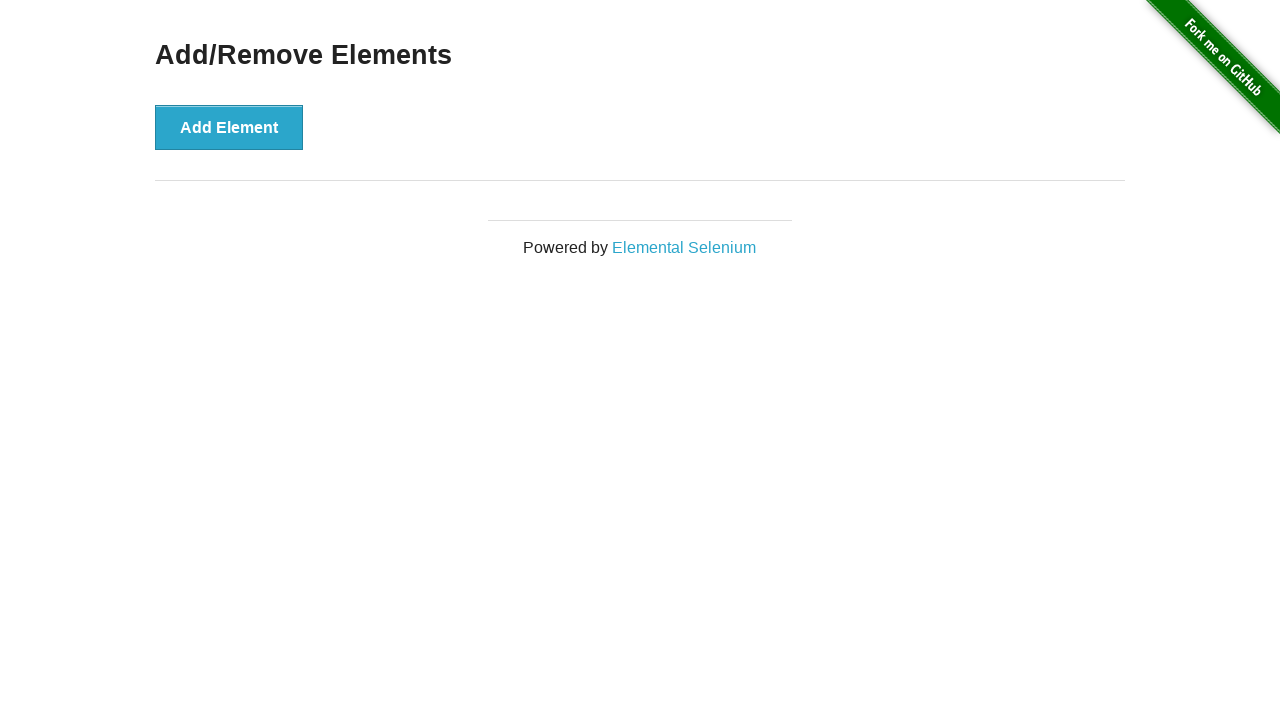

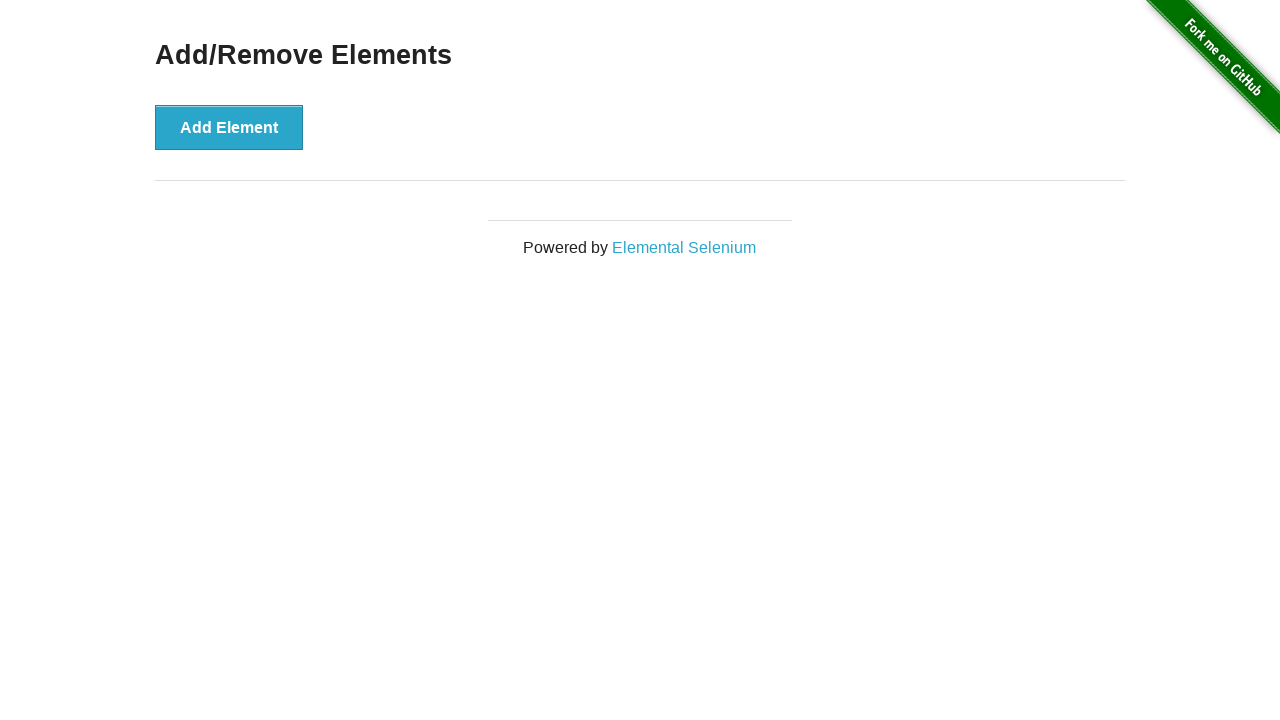